Tests static dropdown selection functionality by selecting options using different methods (by index and by visible text)

Starting URL: https://rahulshettyacademy.com/dropdownsPractise/

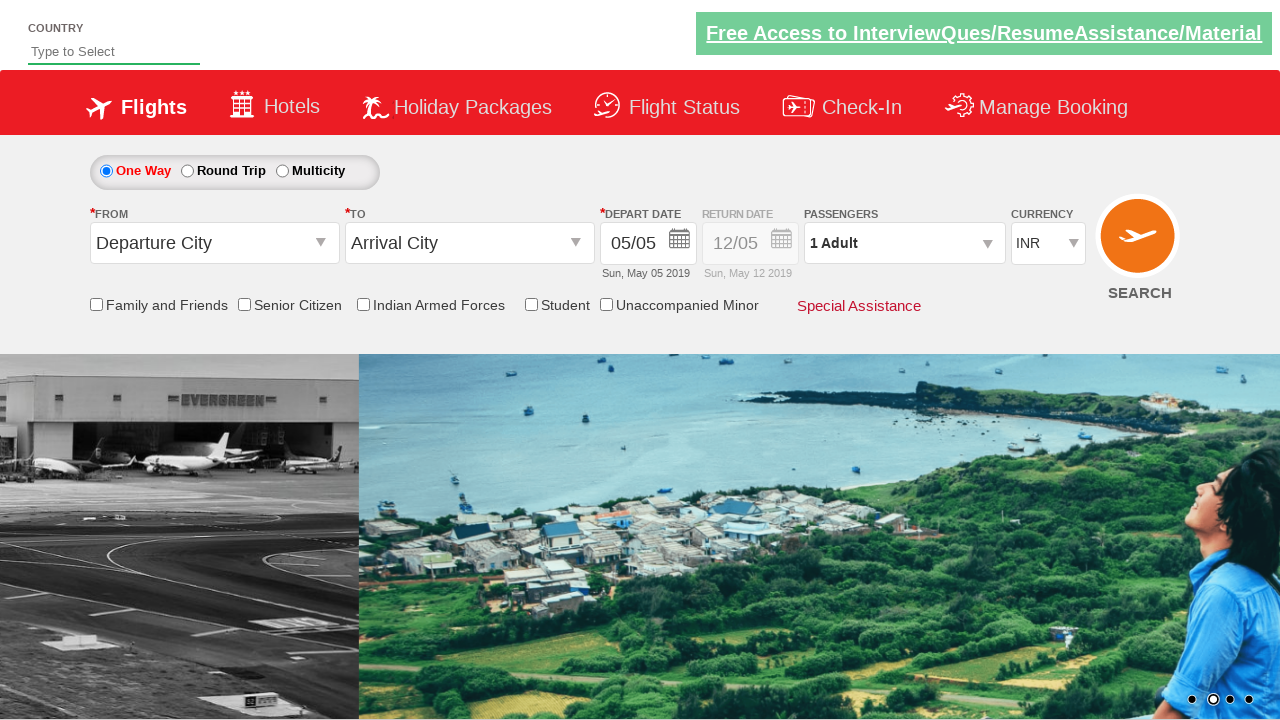

Selected currency dropdown option by index 2 on #ctl00_mainContent_DropDownListCurrency
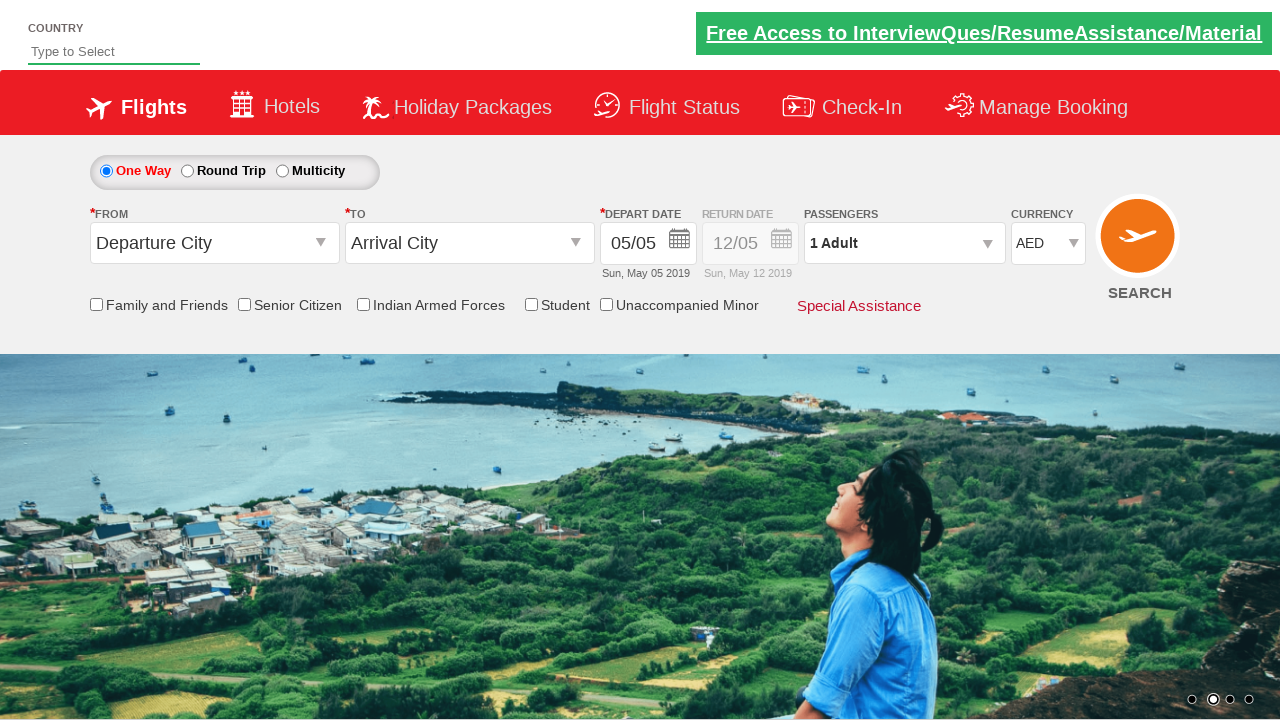

Retrieved selected option text: AED
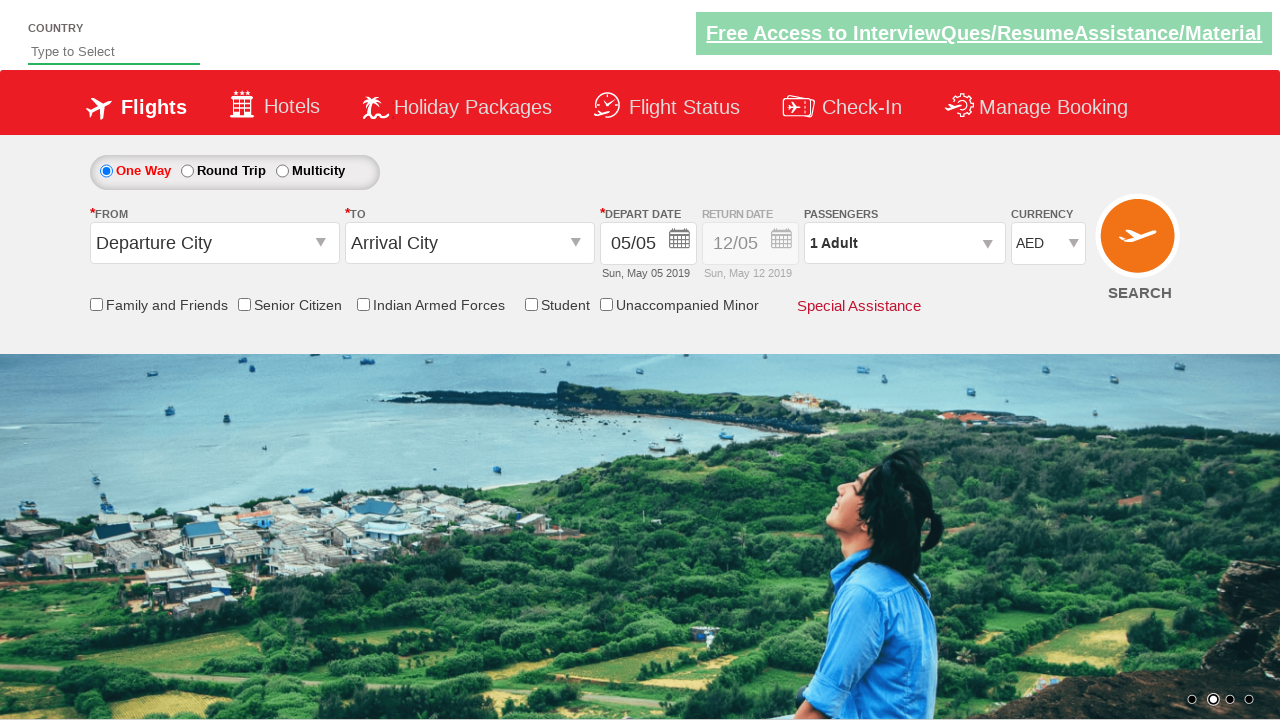

Selected currency dropdown option by visible text 'INR' on #ctl00_mainContent_DropDownListCurrency
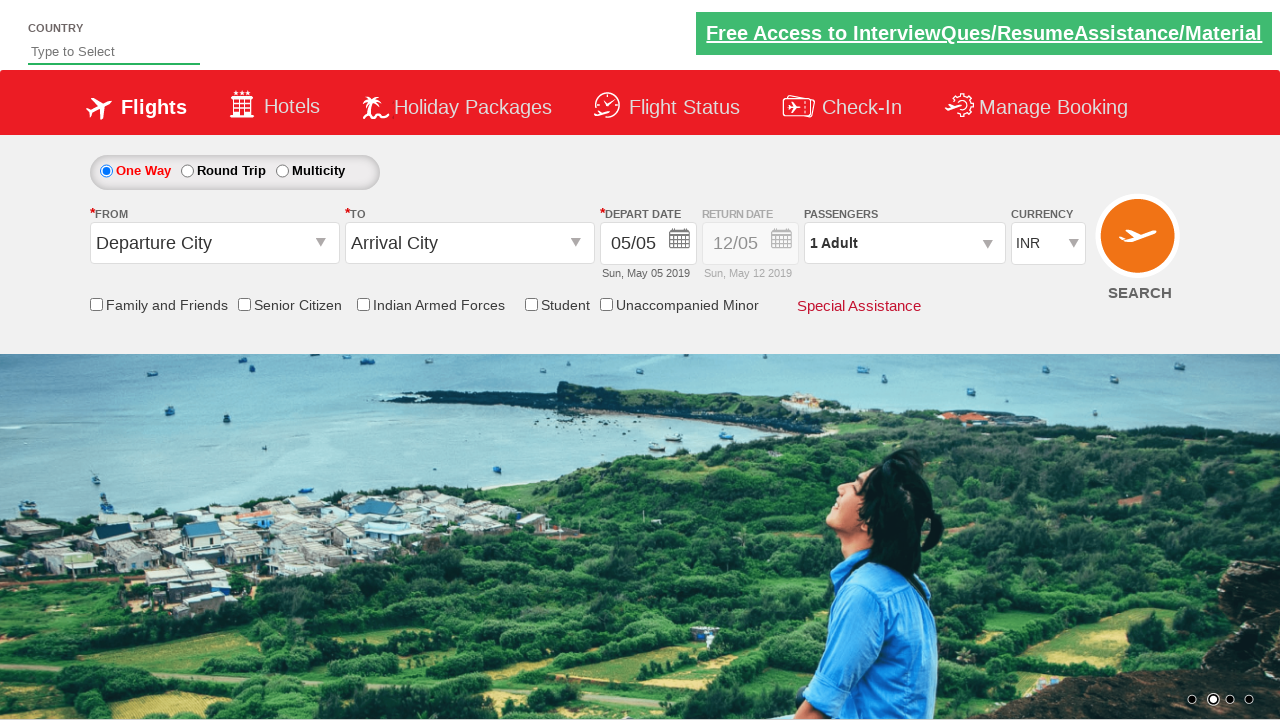

Retrieved selected option text after text-based selection: INR
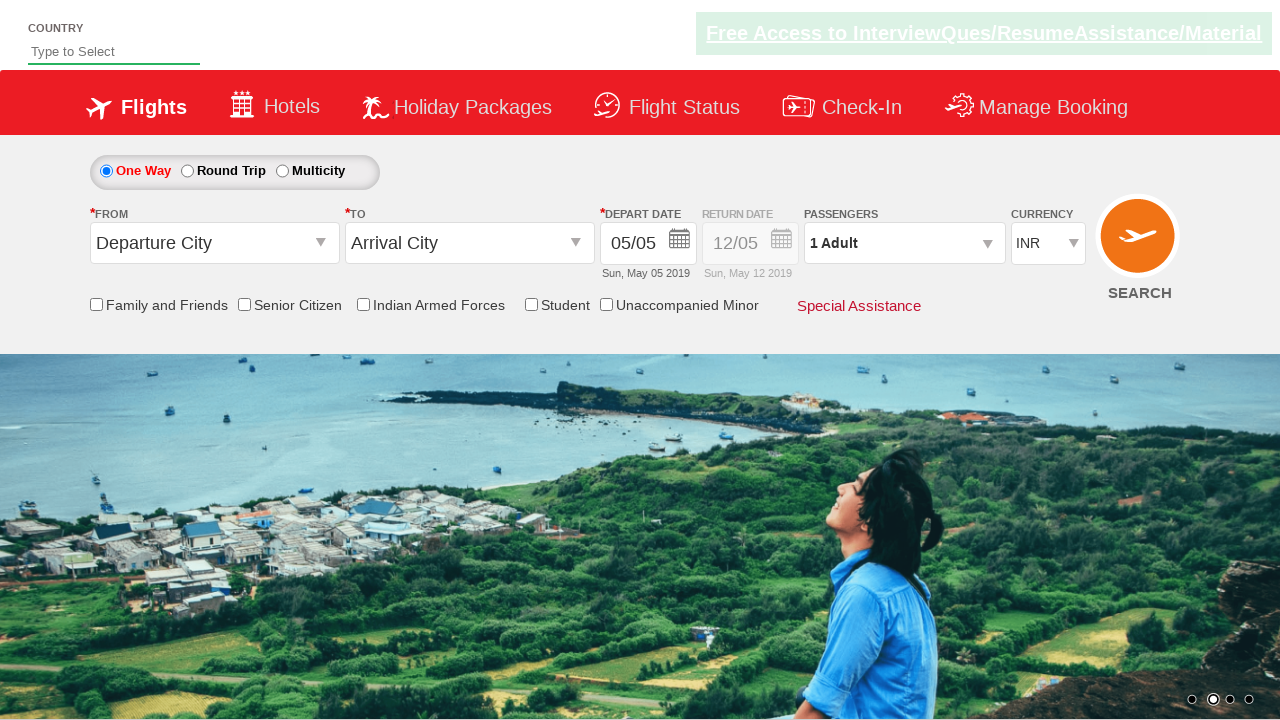

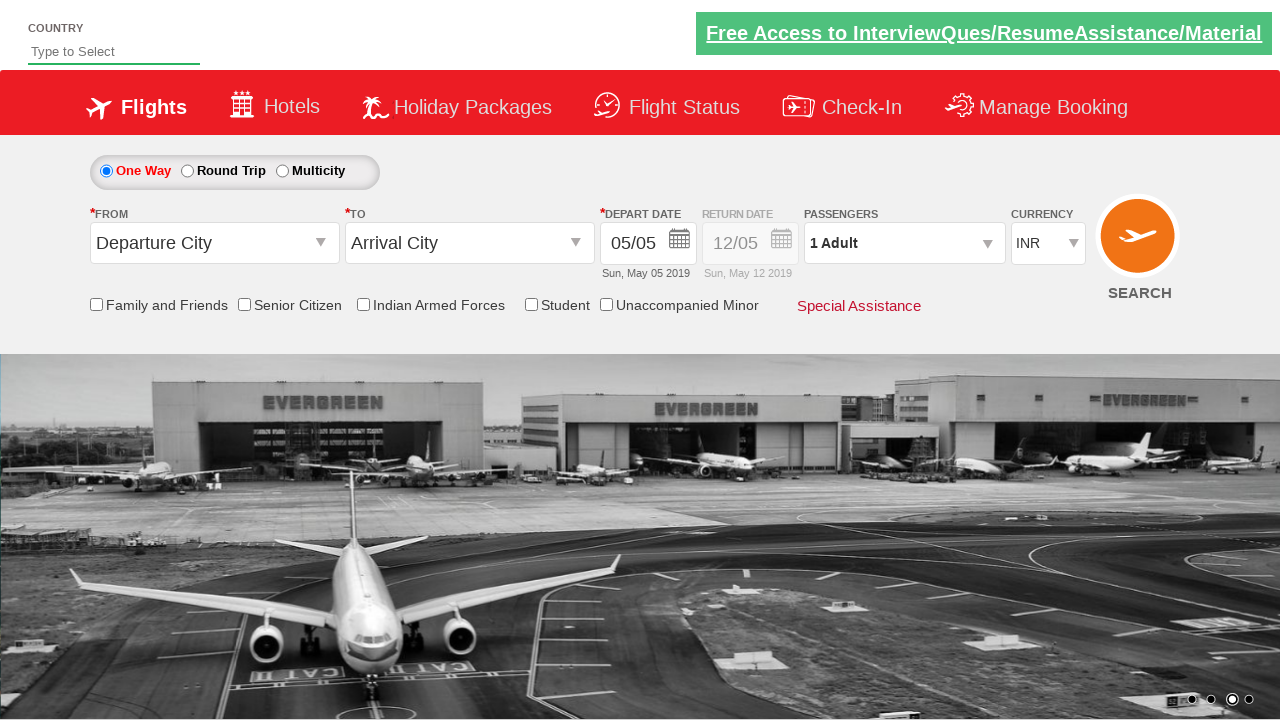